Tests the Python.org search functionality by entering a search query and submitting it

Starting URL: http://www.python.org

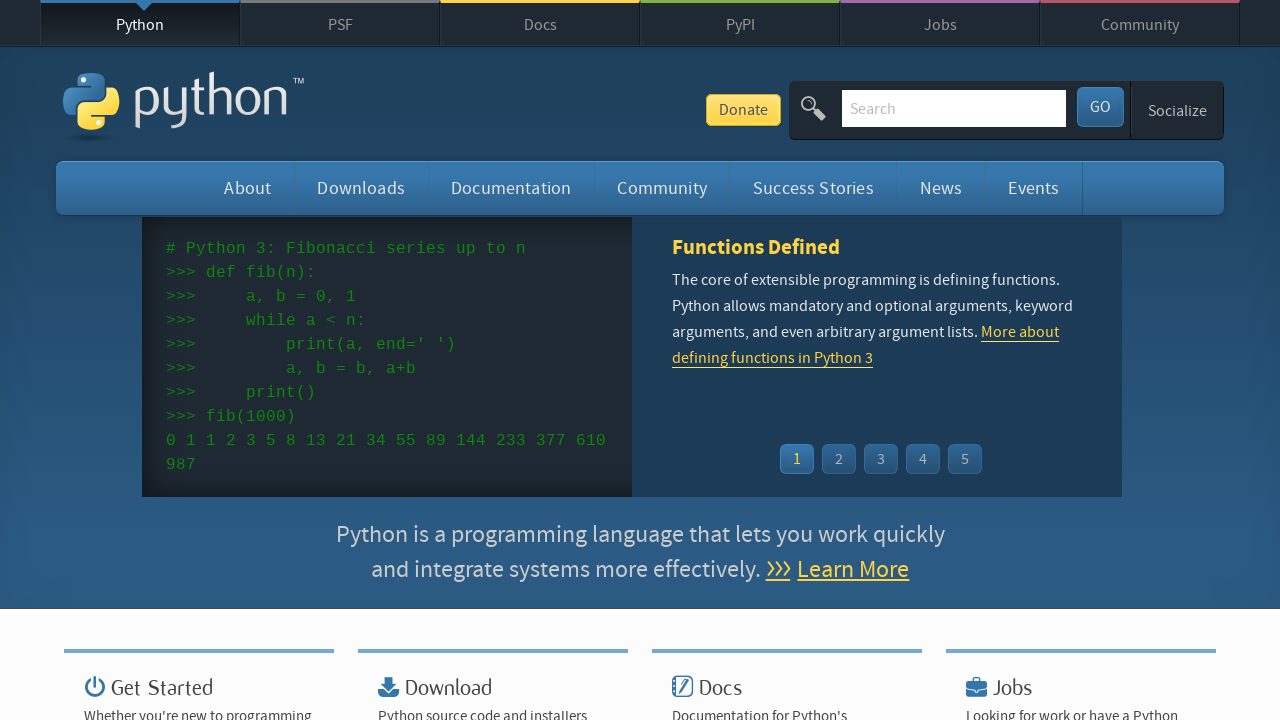

Verified 'Python' is in page title
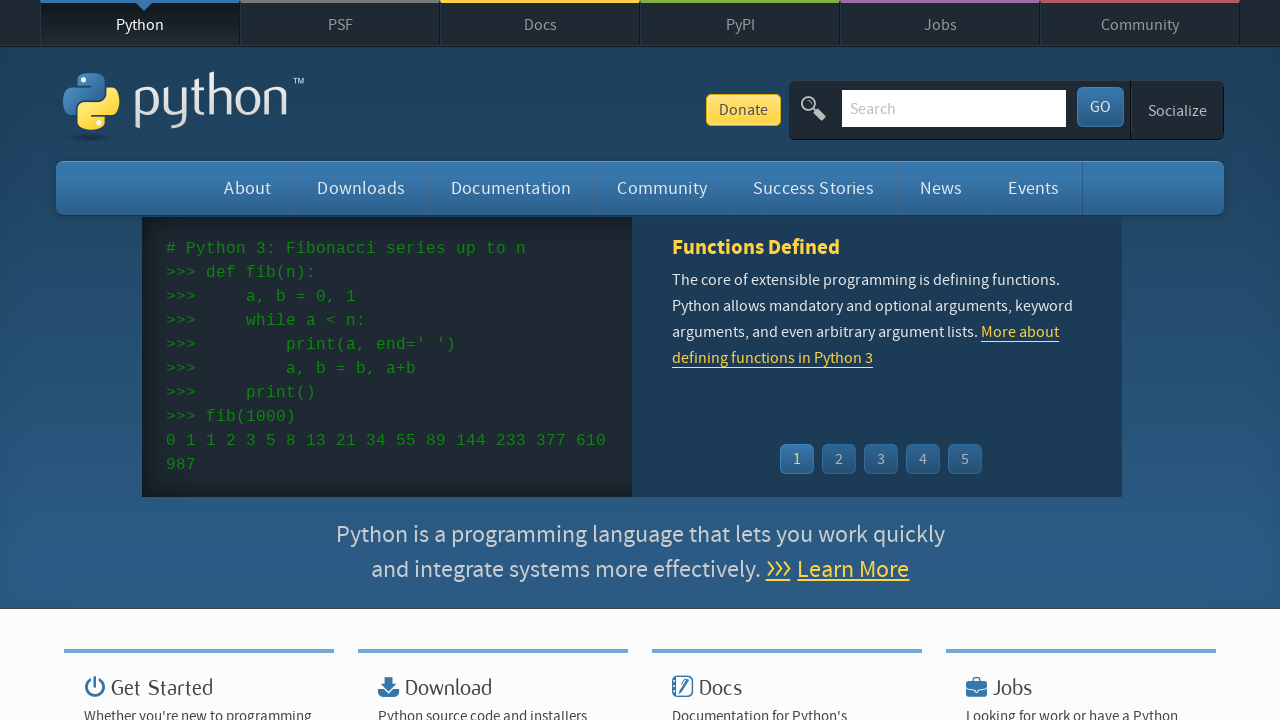

Located search input field
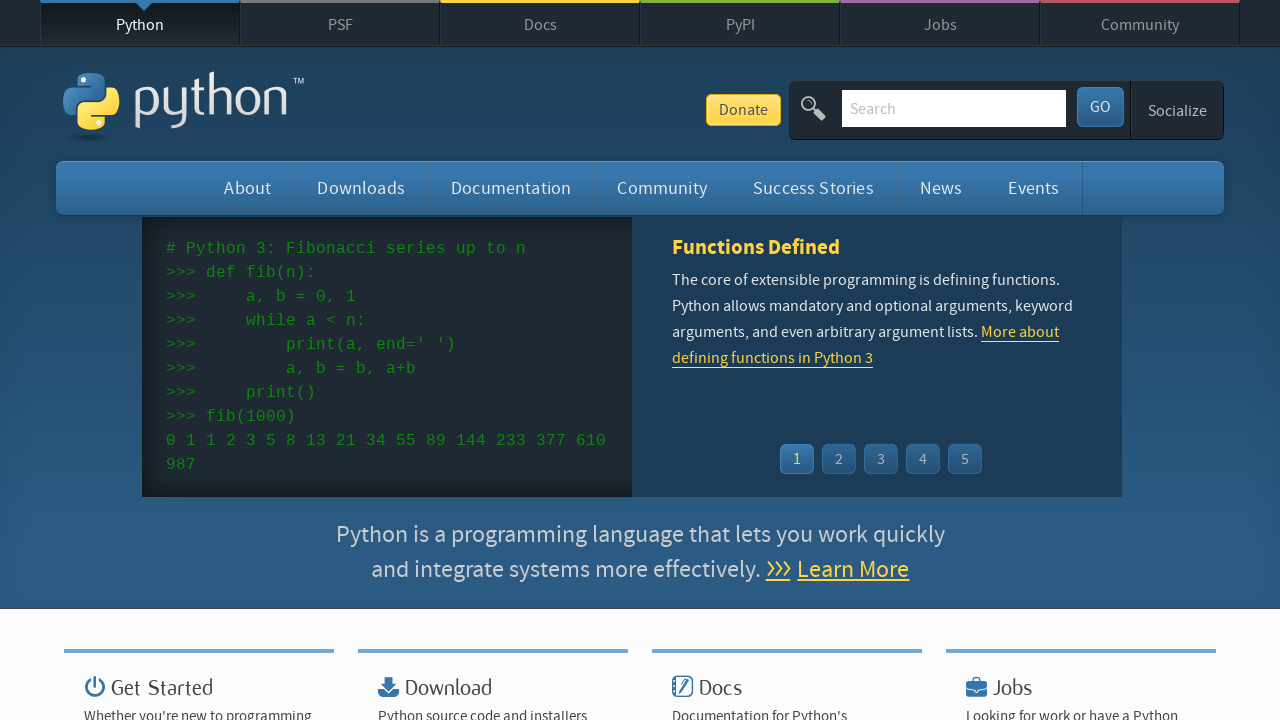

Cleared search input field on input[name='q']
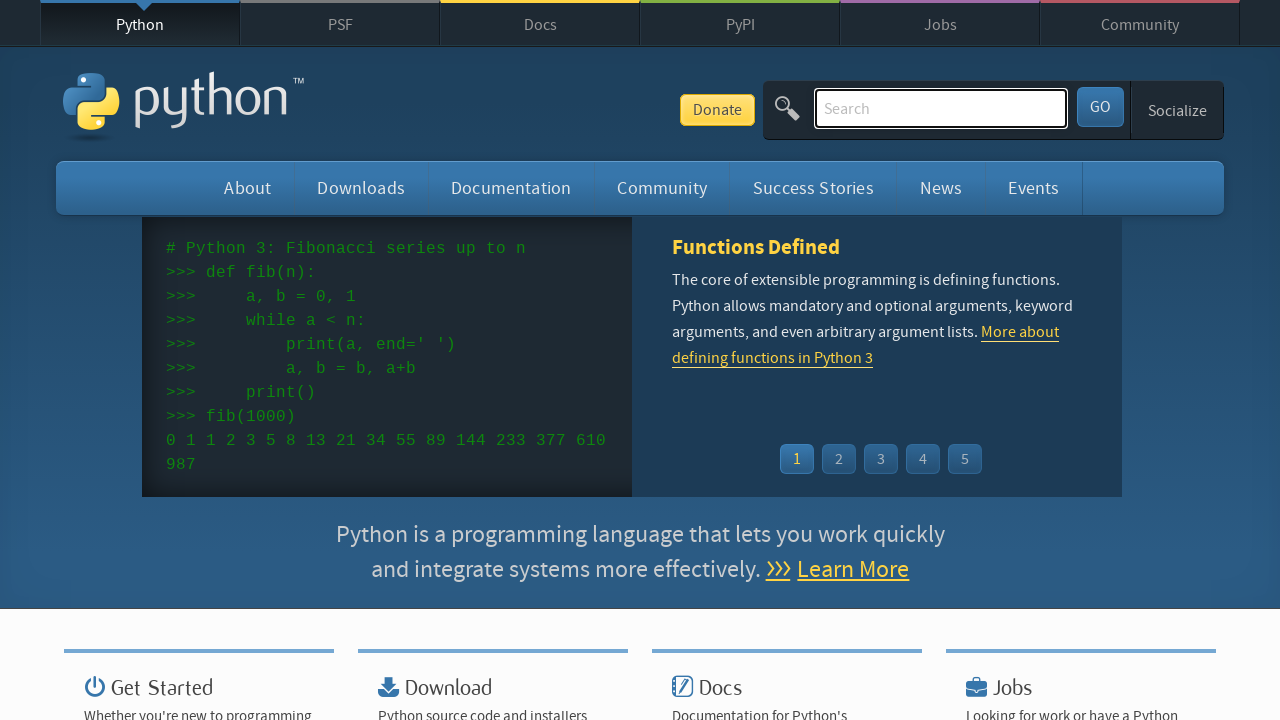

Entered search query 'pycon' on input[name='q']
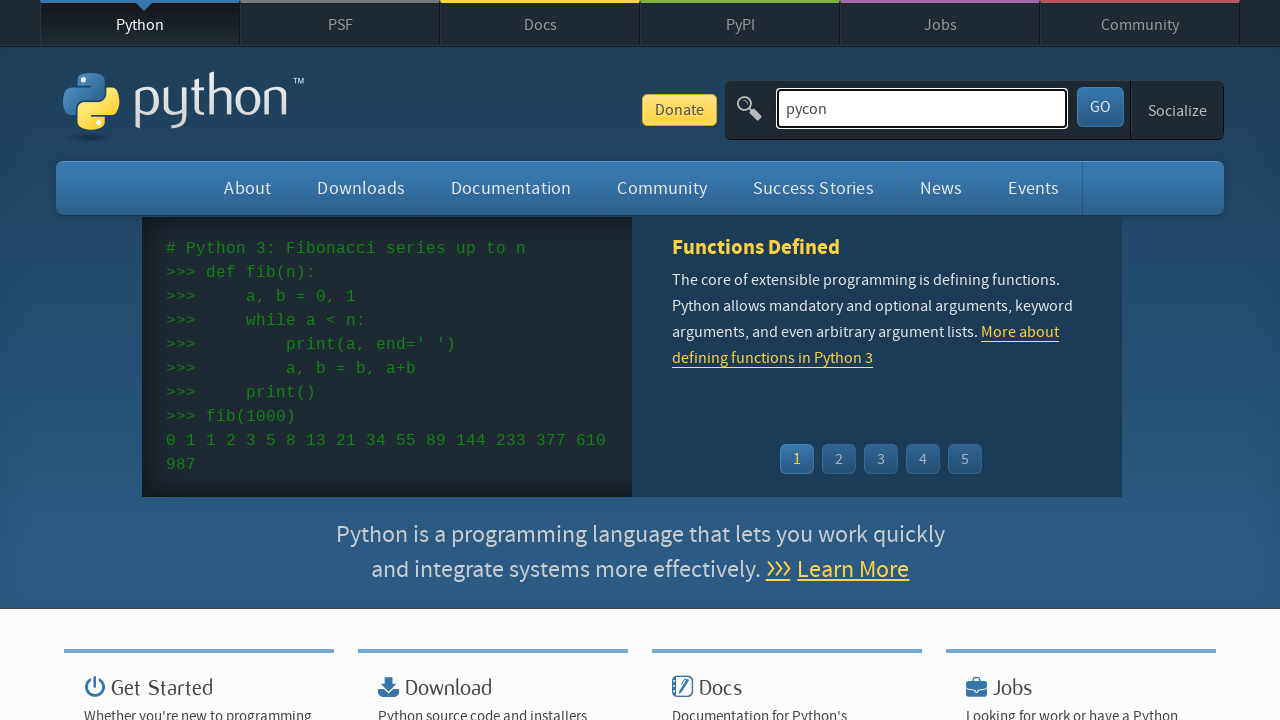

Submitted search by pressing Enter on input[name='q']
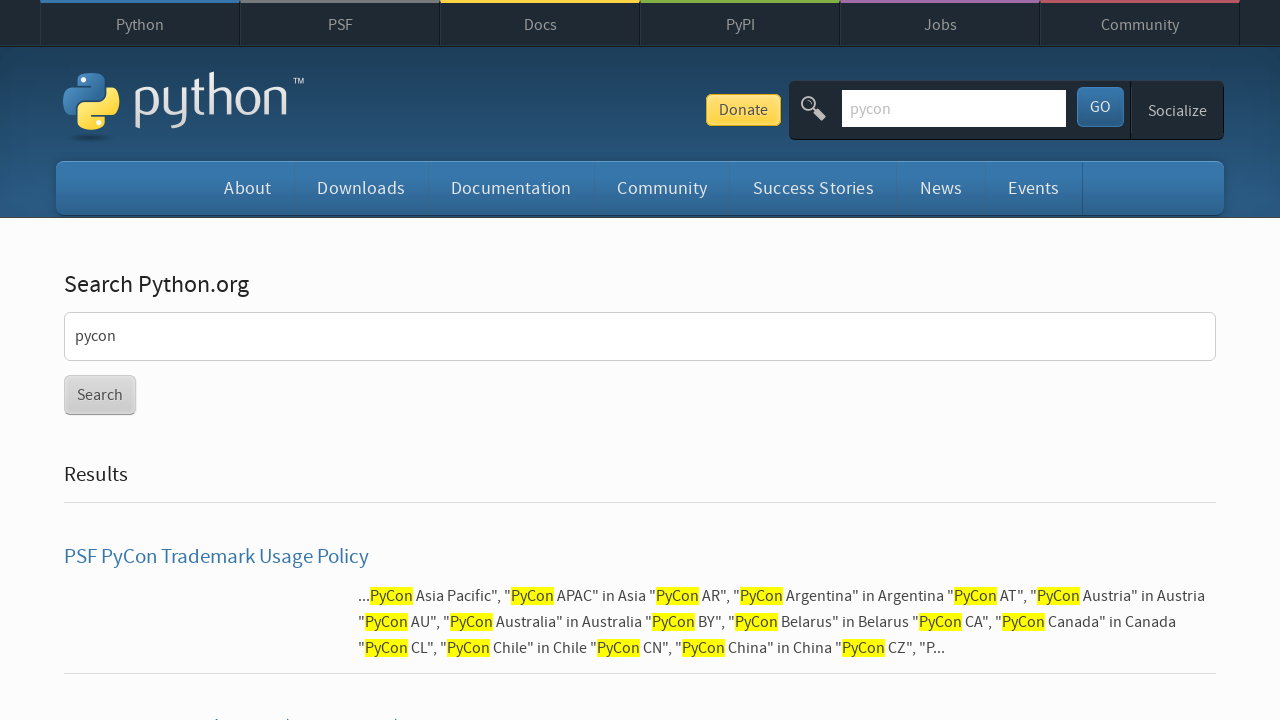

Waited for network to be idle and search results to load
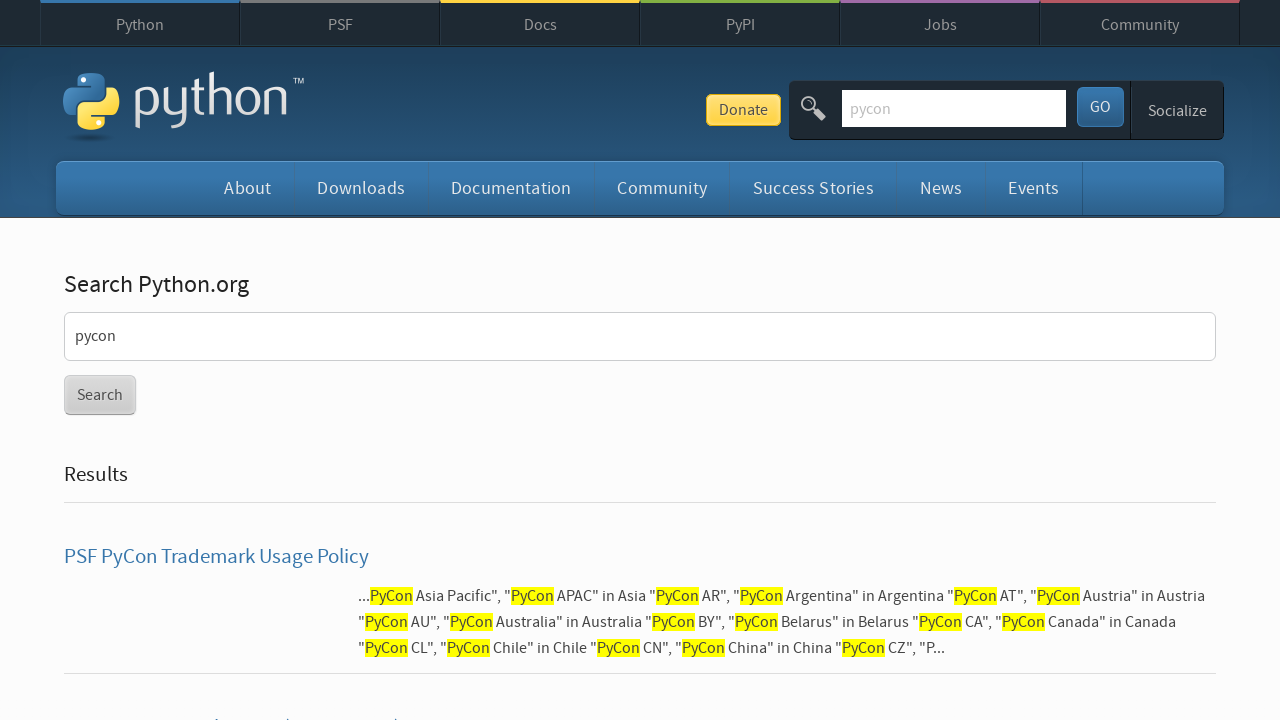

Verified that search returned results (no 'No results found' message)
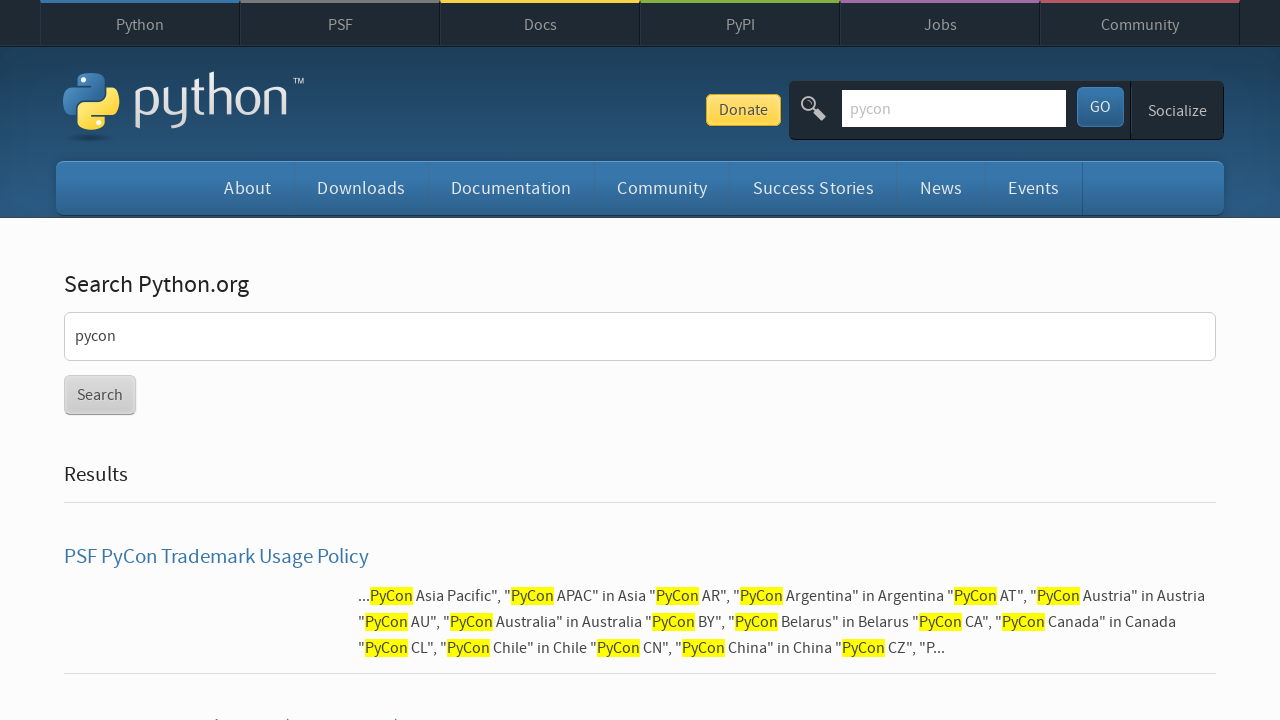

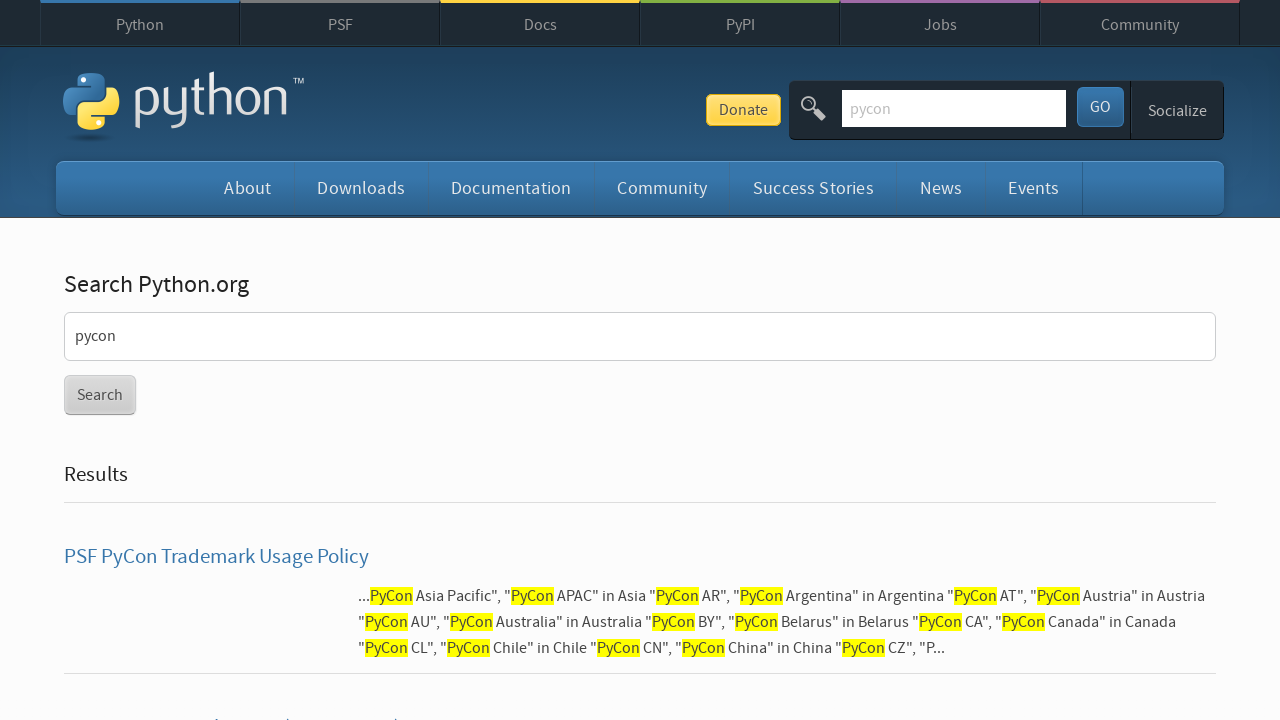